Tests JavaScript alert interactions by triggering different types of alerts (simple alert, confirm, and prompt) and interacting with them

Starting URL: http://the-internet.herokuapp.com/javascript_alerts

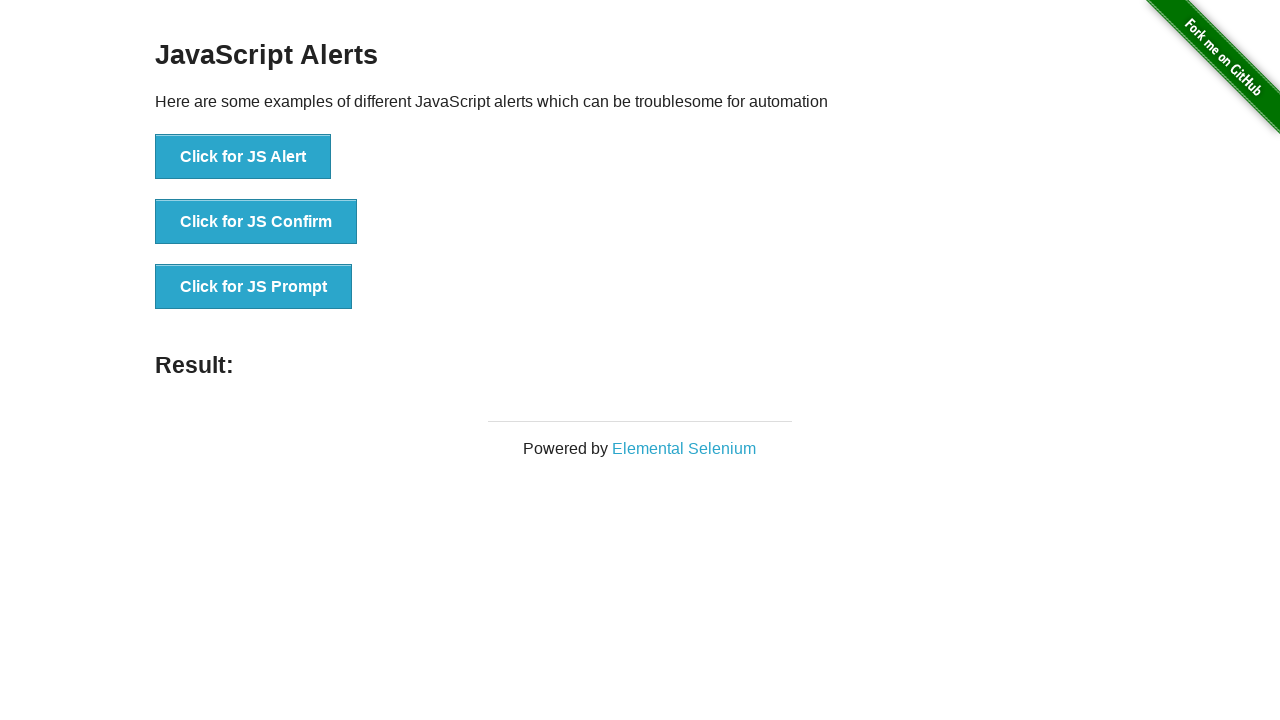

Clicked button to trigger simple JavaScript alert at (243, 157) on xpath=//button[text()='Click for JS Alert']
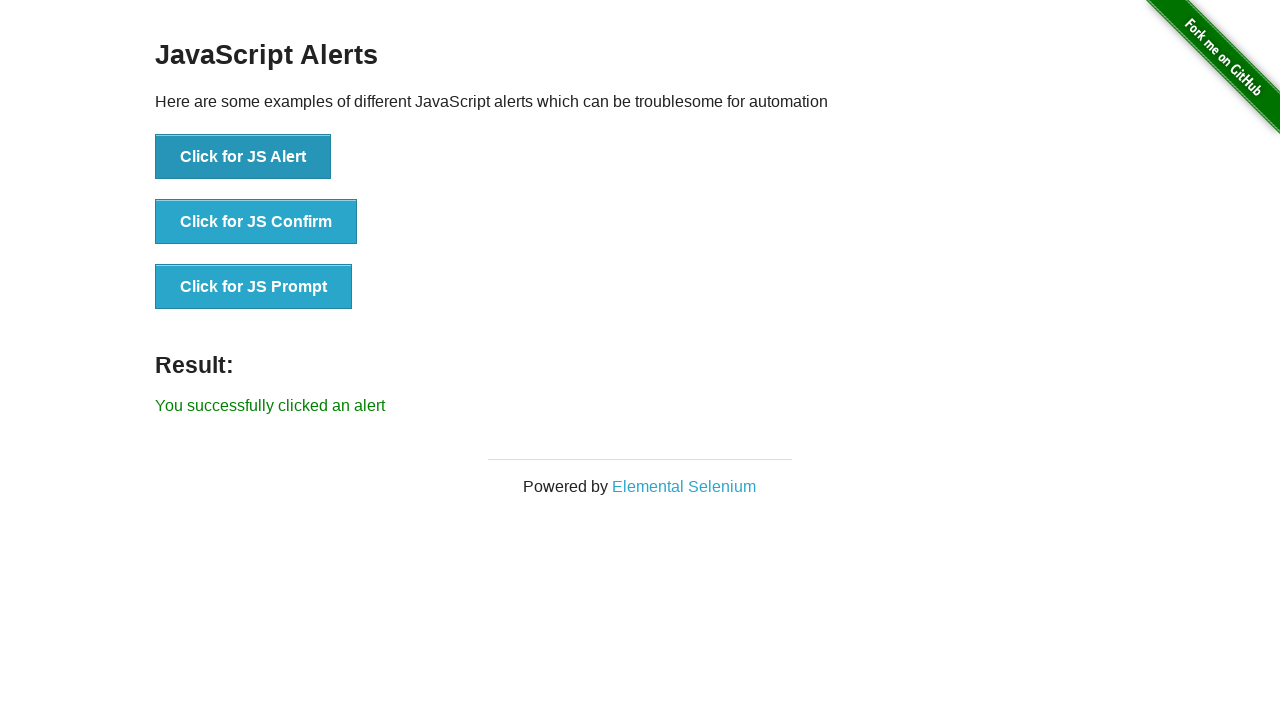

Set up dialog handler to accept the alert
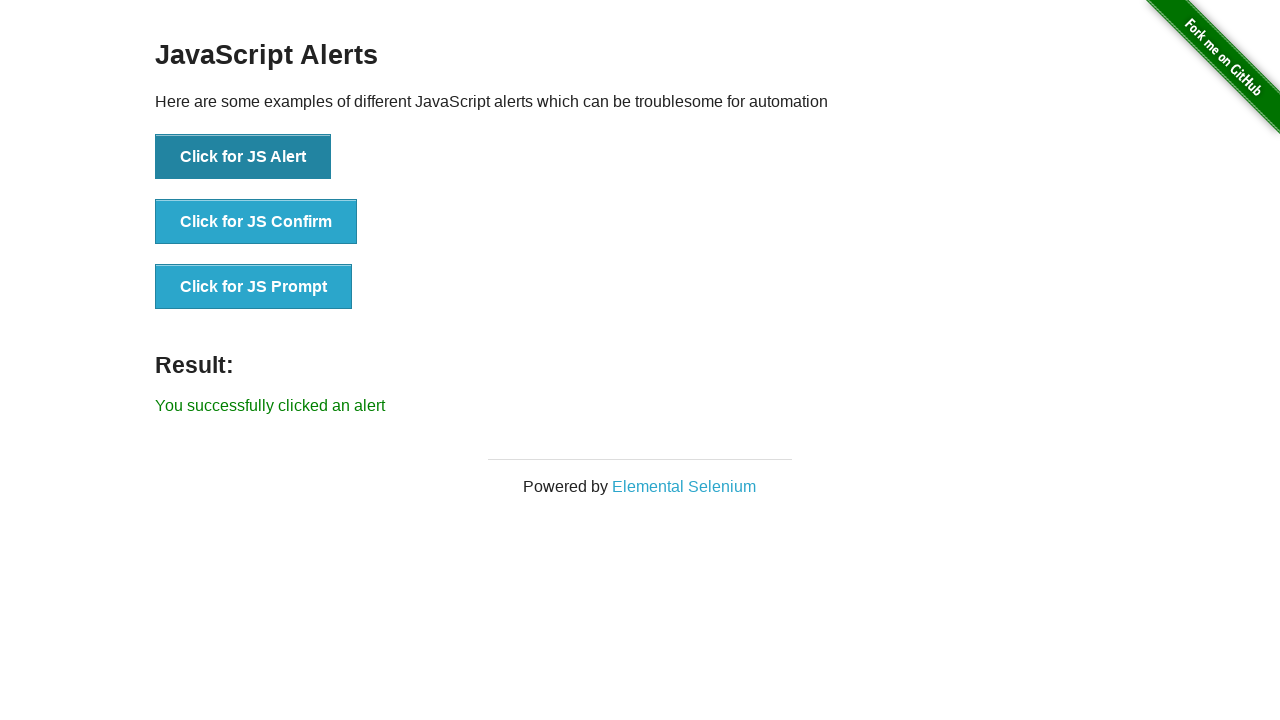

Clicked button to trigger JavaScript confirm dialog at (256, 222) on xpath=//button[text()='Click for JS Confirm']
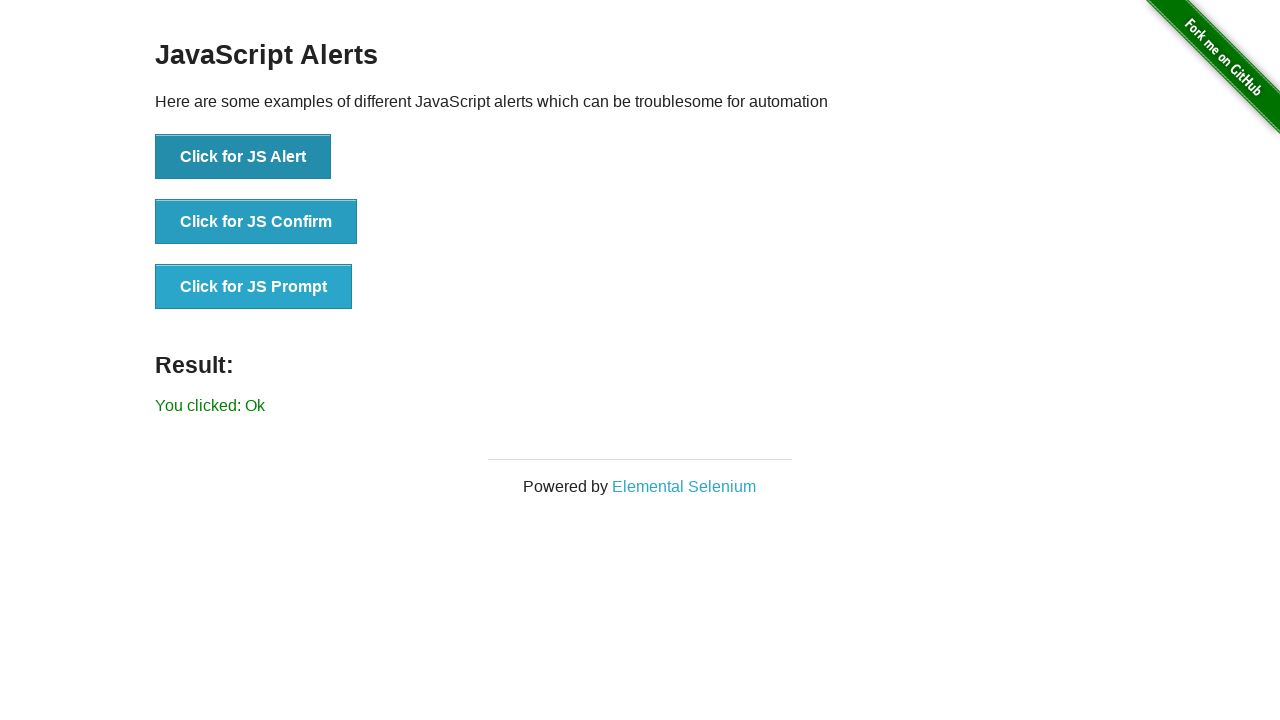

Set up dialog handler to dismiss the confirm dialog
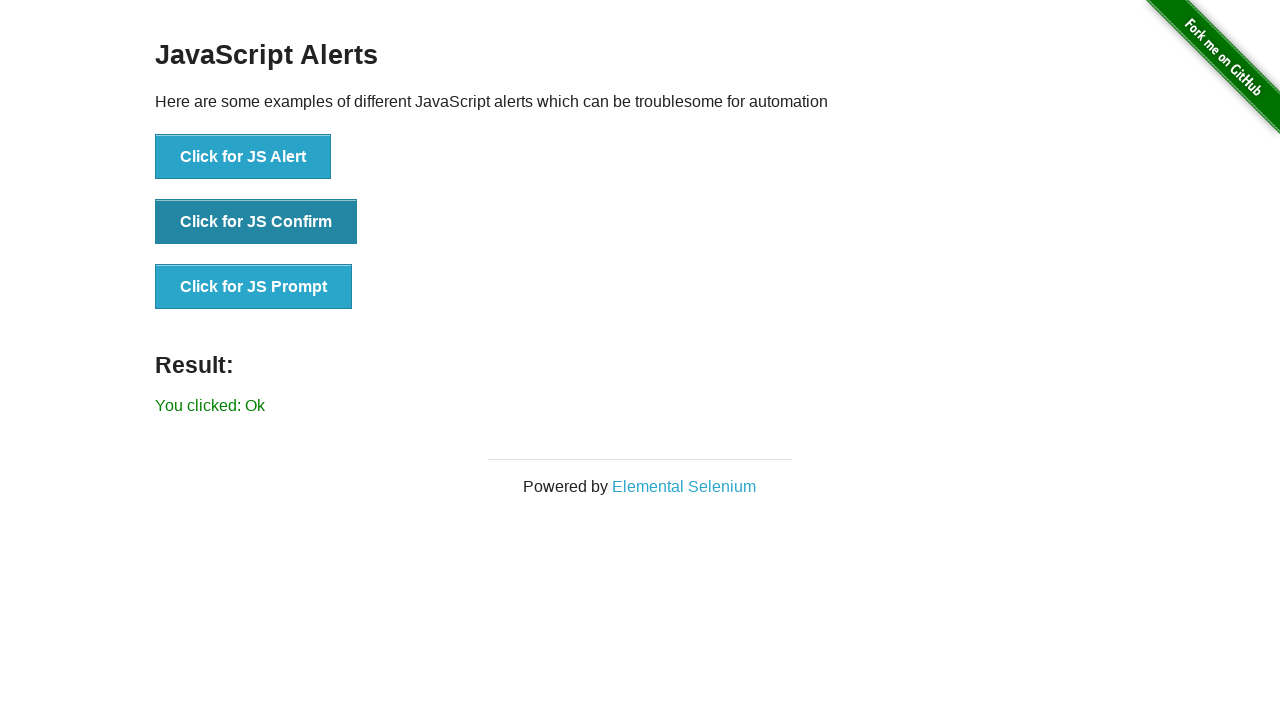

Clicked button to trigger JavaScript prompt dialog at (254, 287) on xpath=//button[text()='Click for JS Prompt']
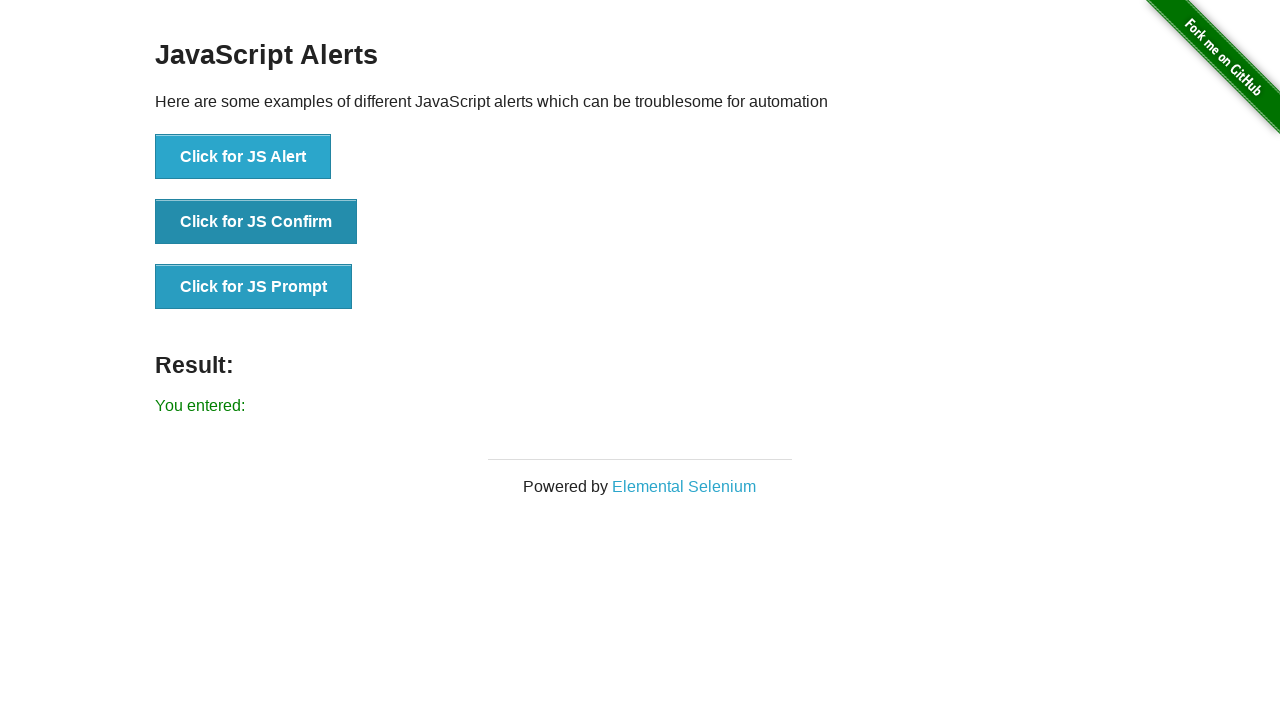

Set up dialog handler to accept prompt with text 'Hello Testers'
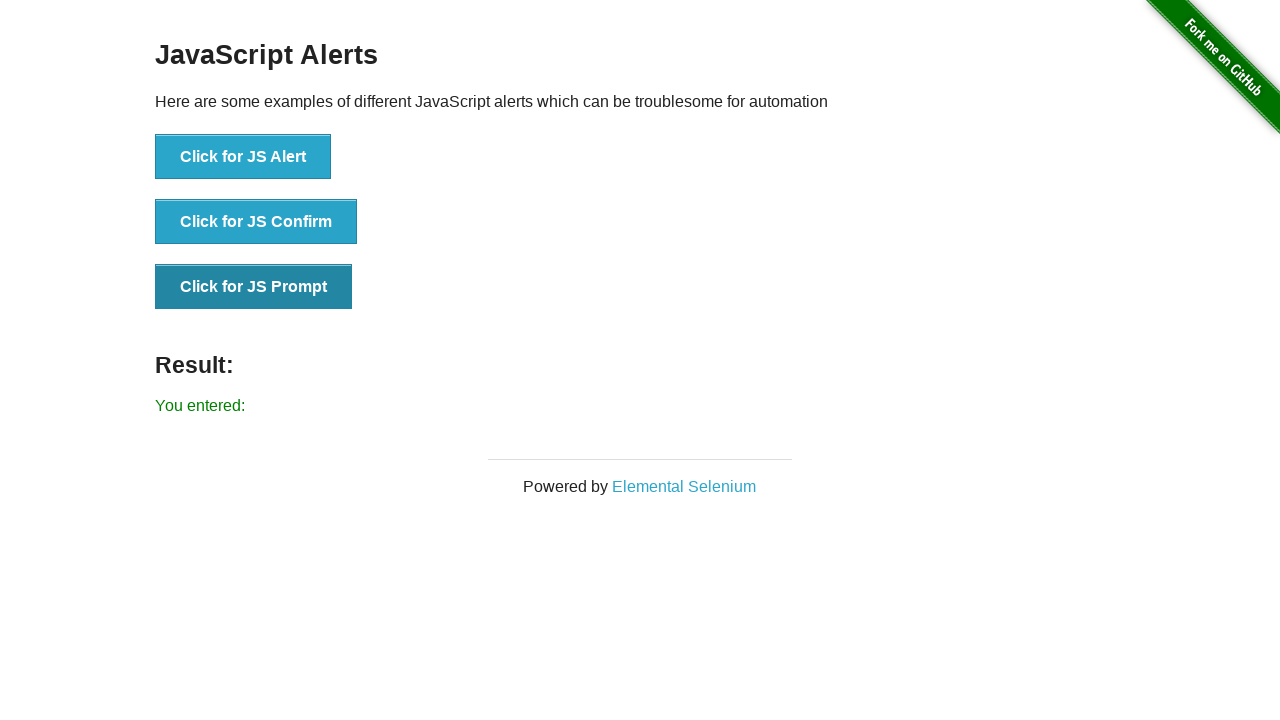

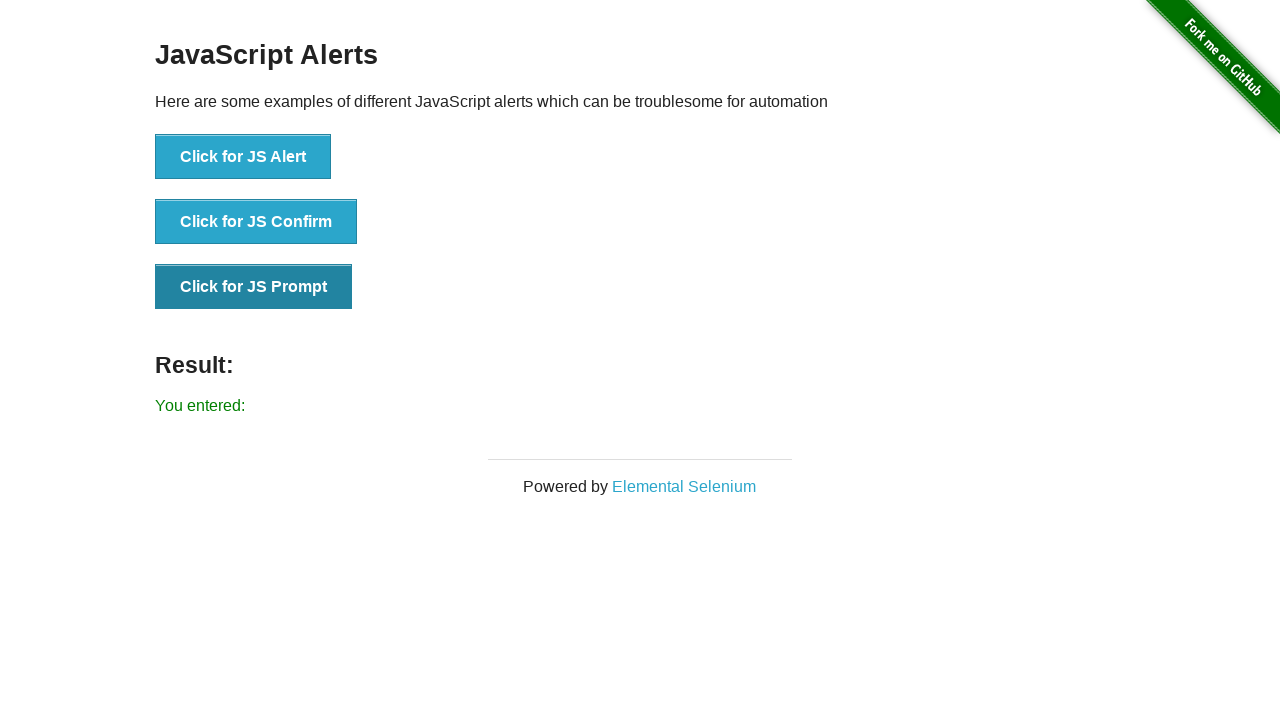